Tests the accordion widget on jQuery UI by clicking through different accordion sections

Starting URL: https://jqueryui.com/

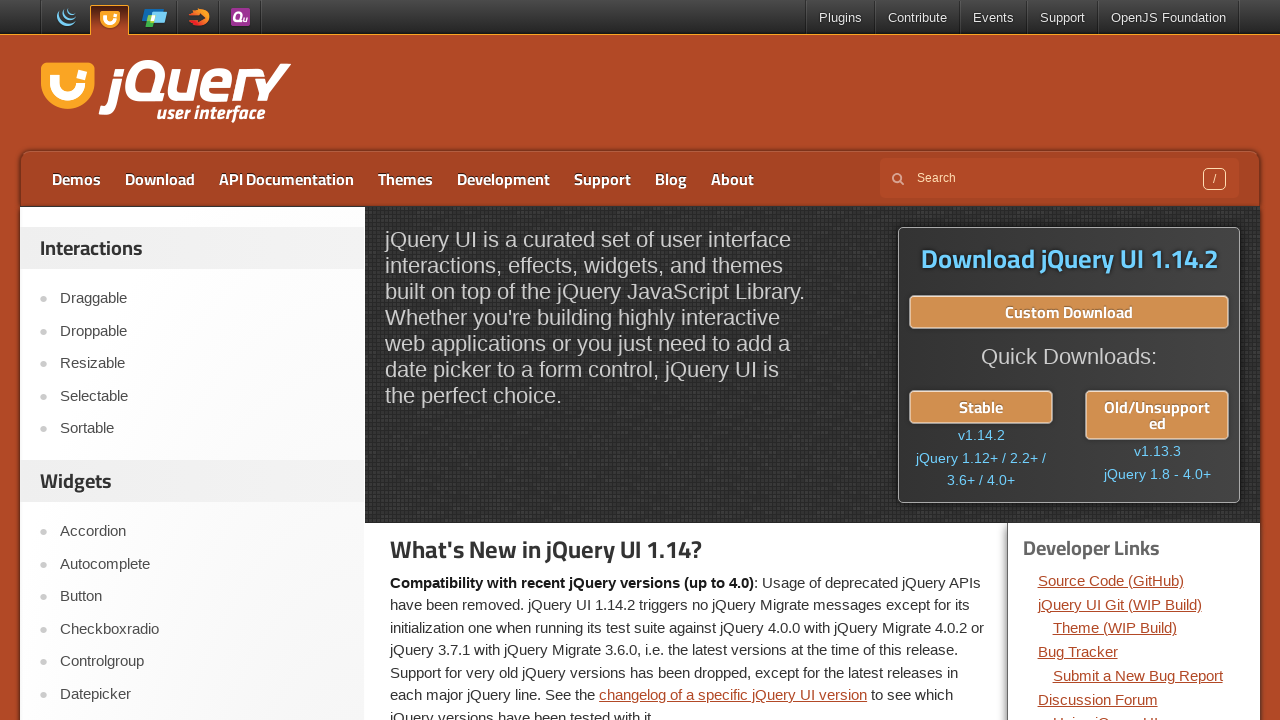

Clicked on Accordion link at (202, 532) on xpath=//*[text()='Accordion']
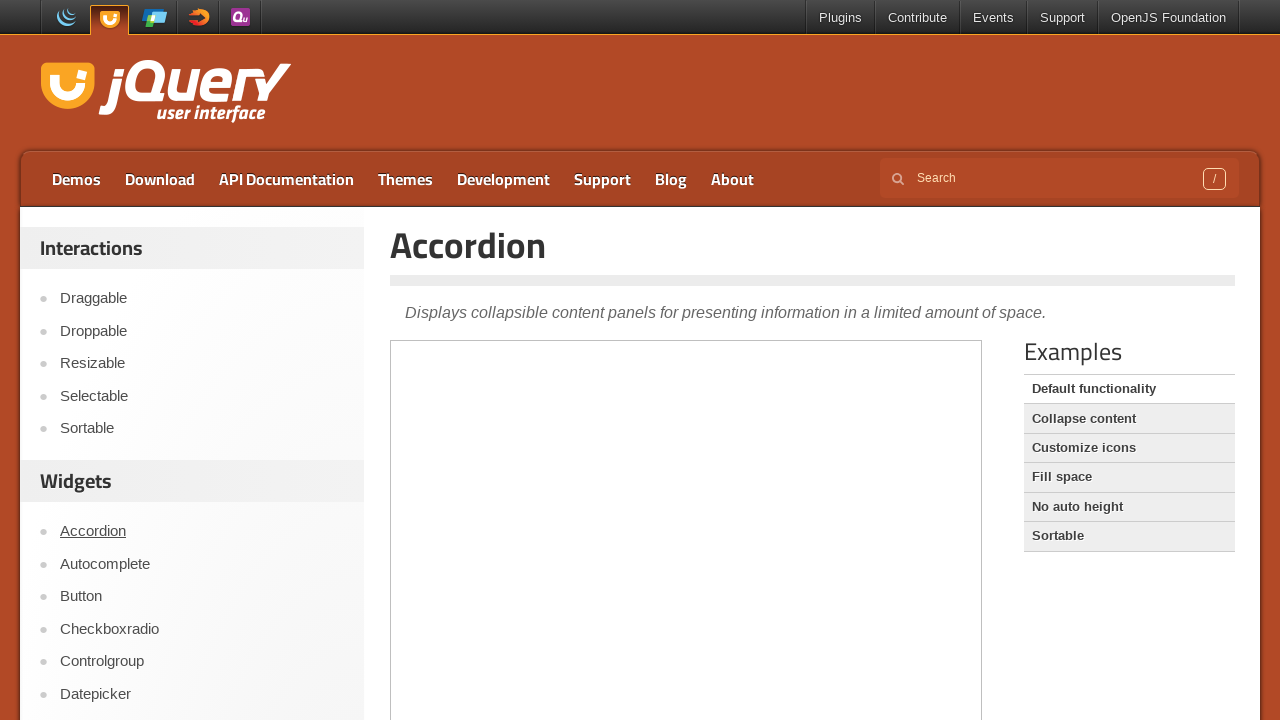

Located demo iframe
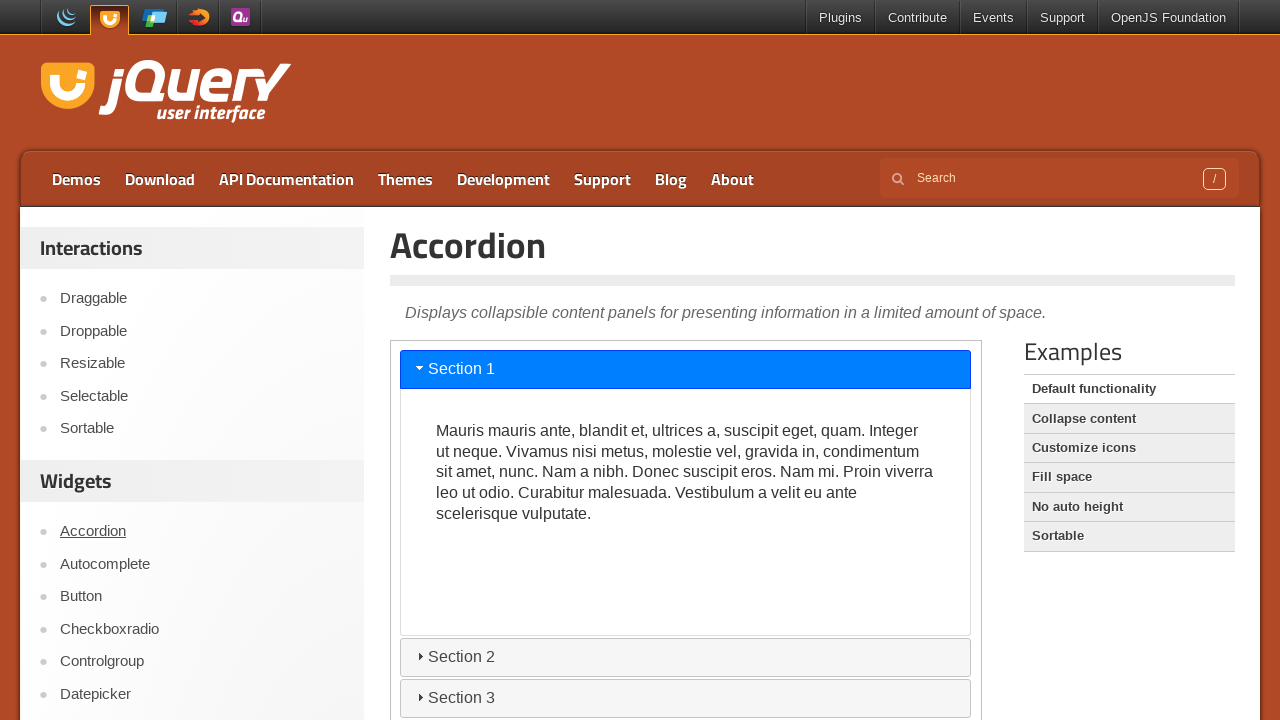

Located accordion item 1
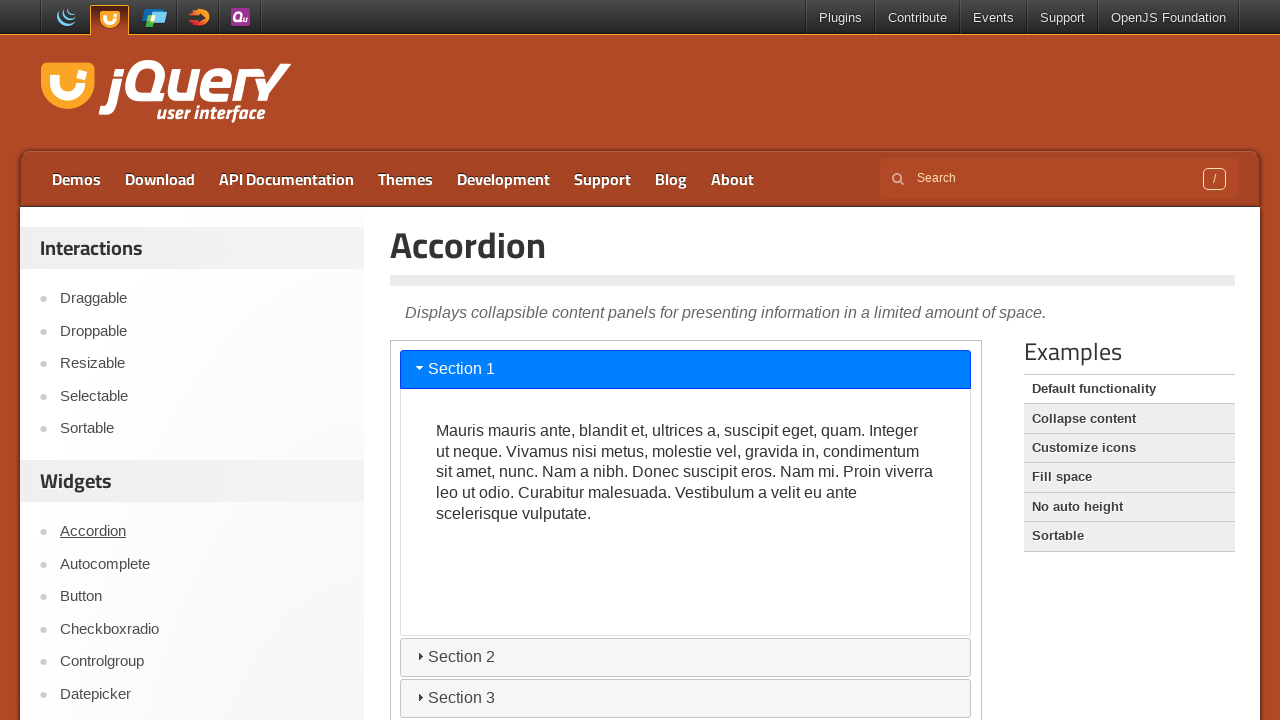

Located accordion item 2
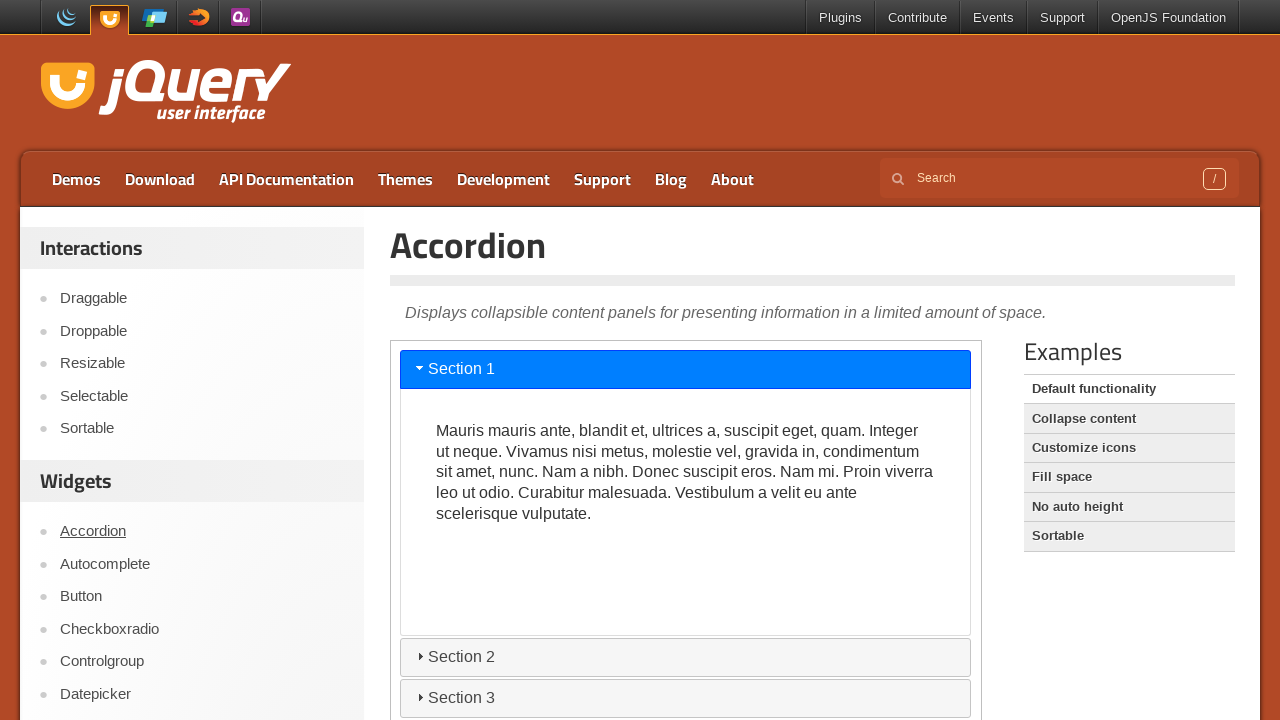

Located accordion item 3
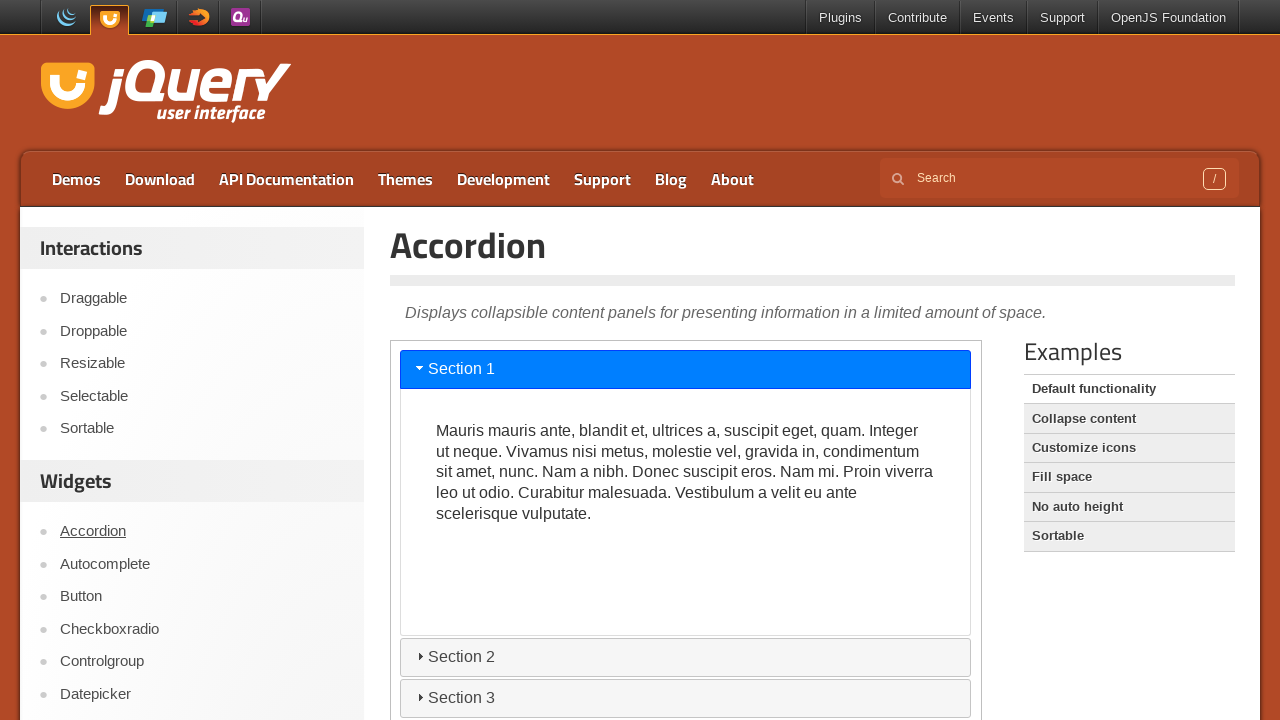

Located accordion item 4
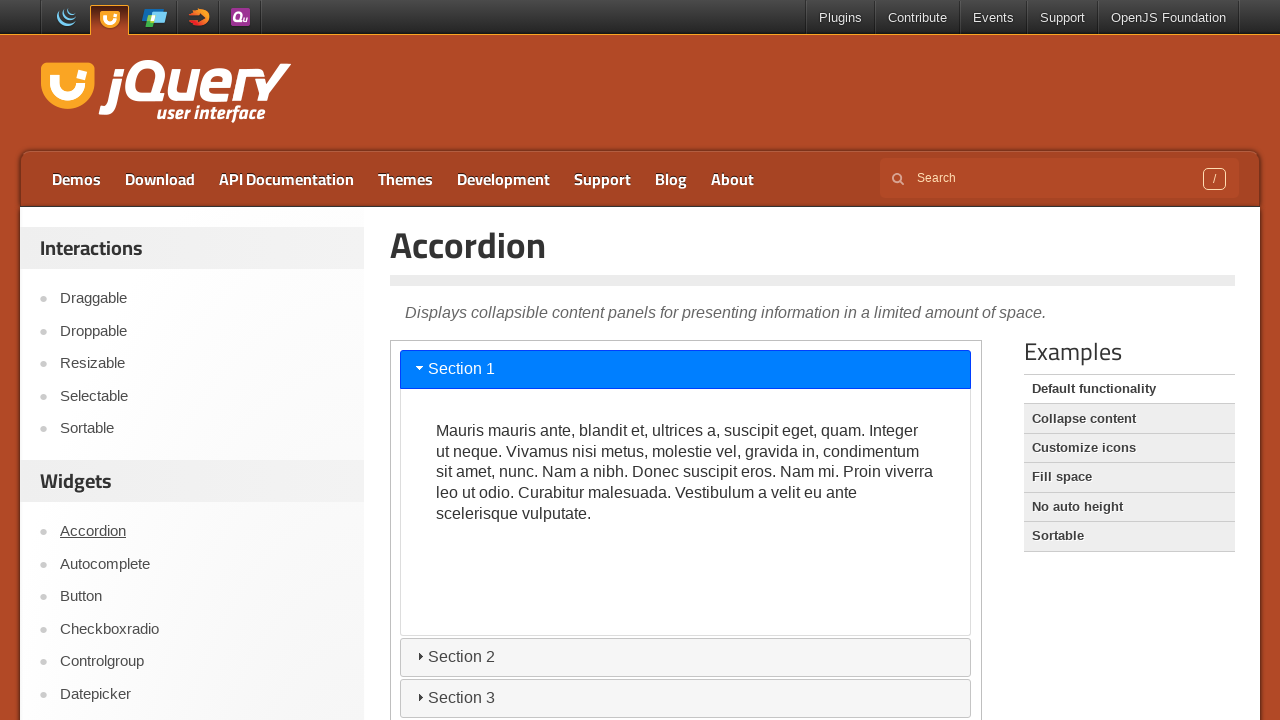

Clicked accordion item 2 at (686, 657) on iframe.demo-frame >> internal:control=enter-frame >> h3#ui-id-3
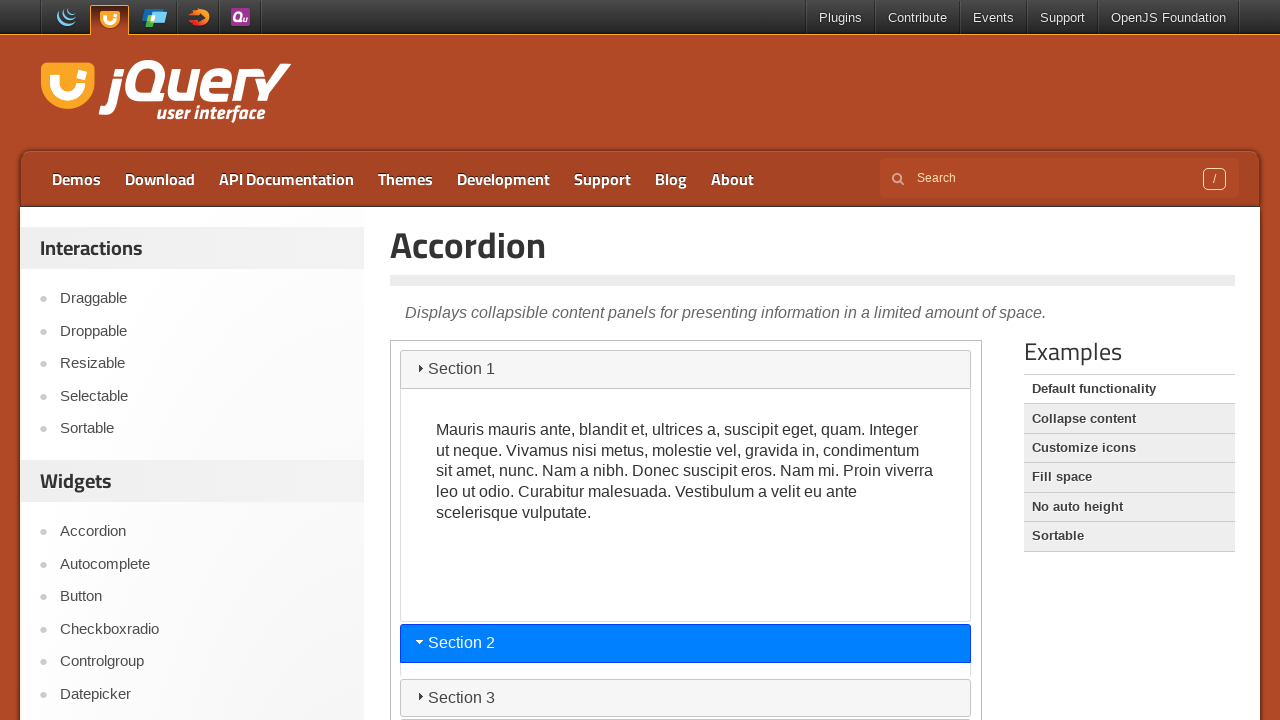

Clicked accordion item 3 at (686, 698) on iframe.demo-frame >> internal:control=enter-frame >> h3#ui-id-5
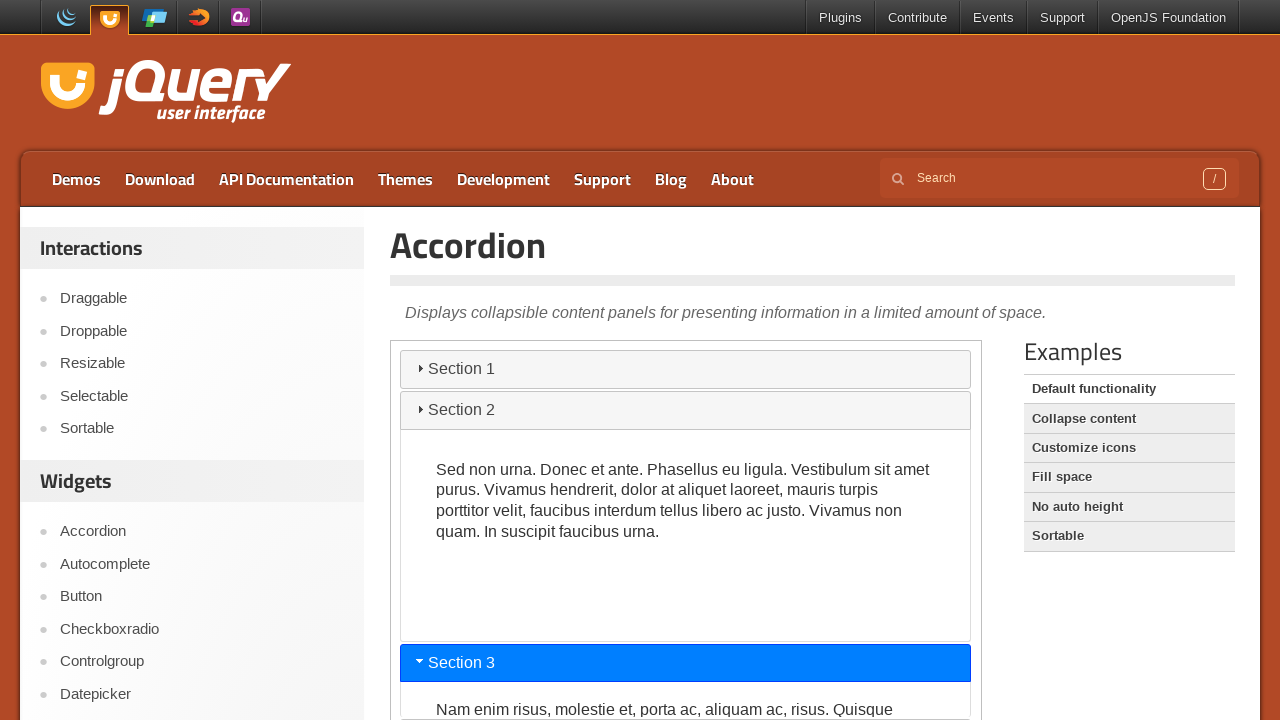

Clicked accordion item 4 at (686, 701) on iframe.demo-frame >> internal:control=enter-frame >> h3#ui-id-7
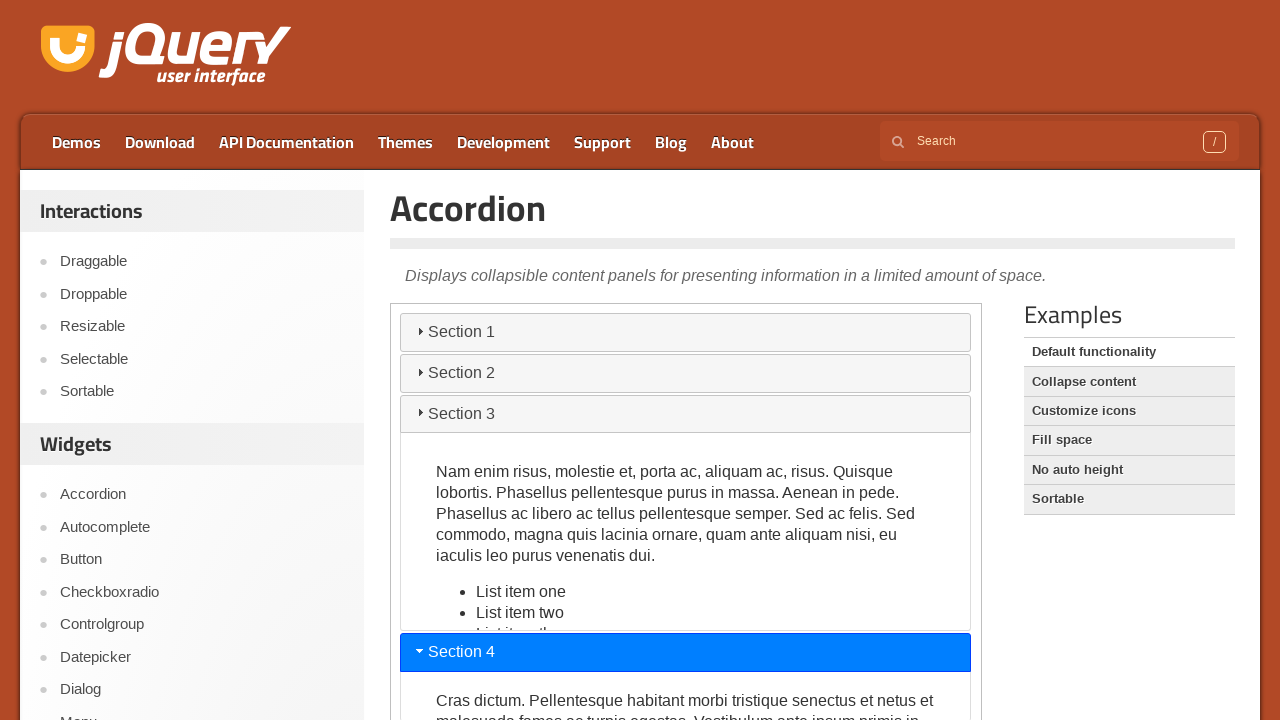

Clicked accordion item 3 again at (686, 414) on iframe.demo-frame >> internal:control=enter-frame >> h3#ui-id-5
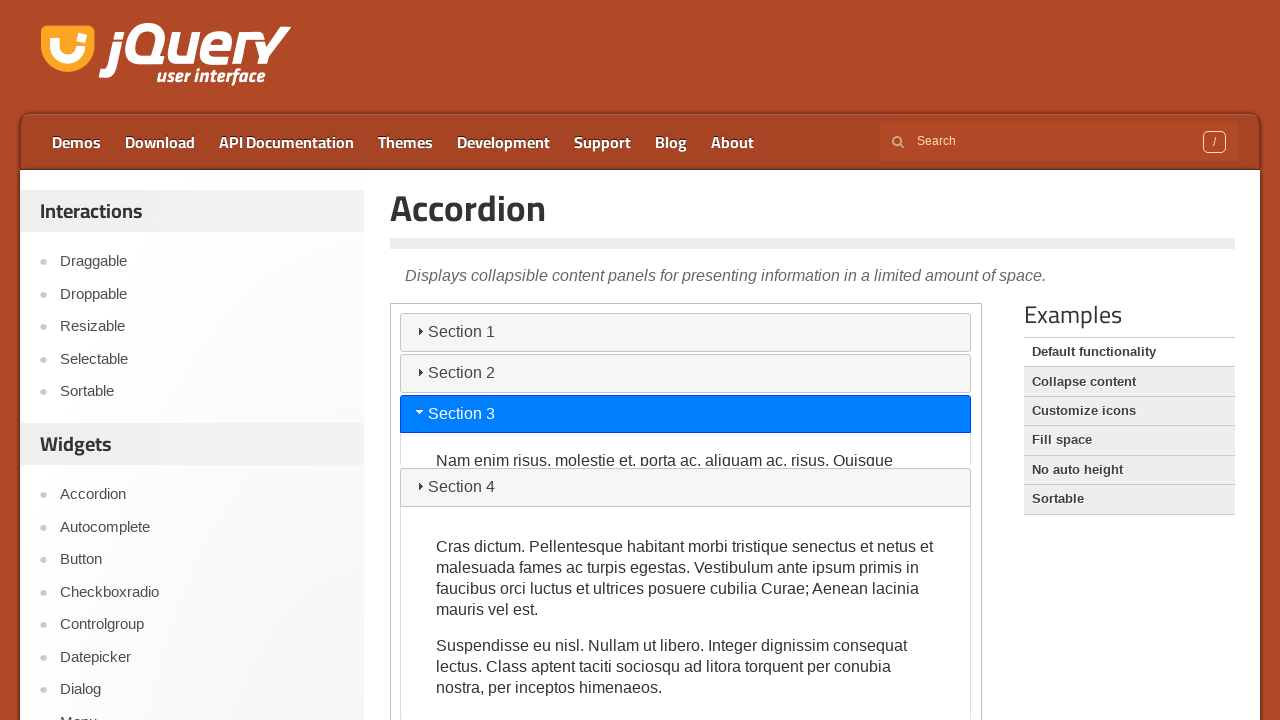

Clicked accordion item 2 again at (686, 373) on iframe.demo-frame >> internal:control=enter-frame >> h3#ui-id-3
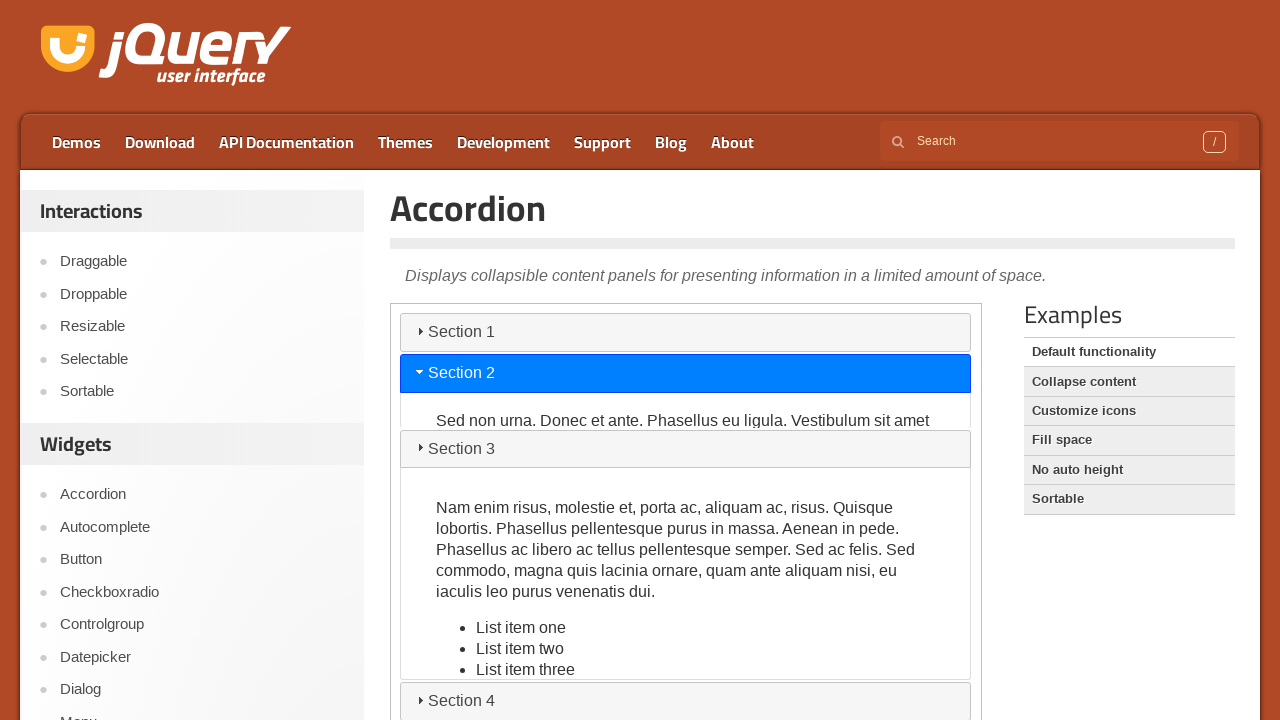

Clicked accordion item 1 at (686, 332) on iframe.demo-frame >> internal:control=enter-frame >> h3#ui-id-1
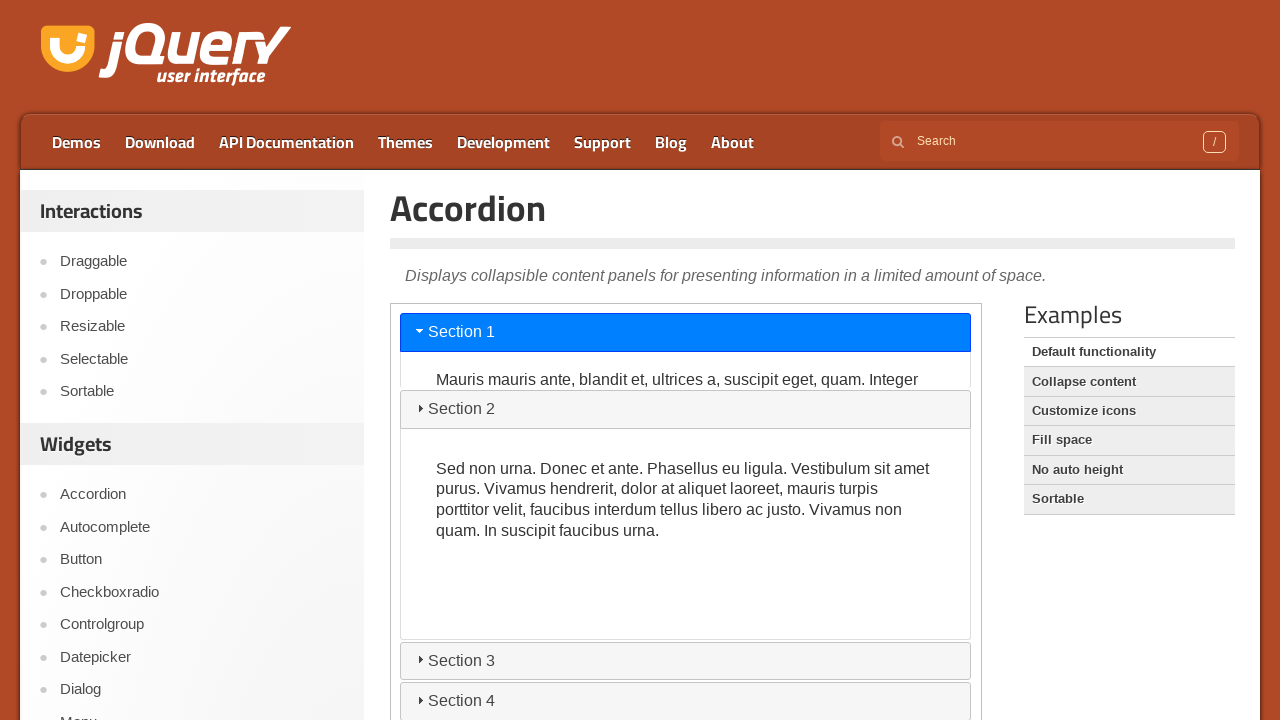

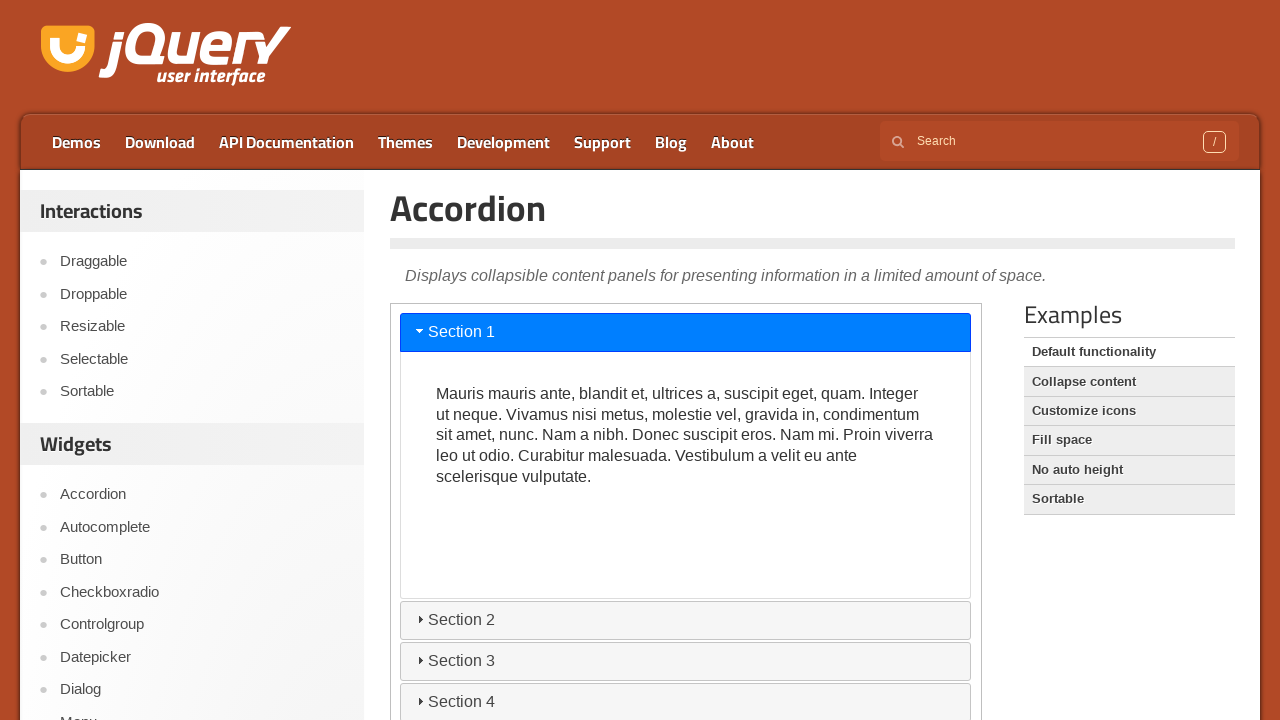